Clicks on team page link and verifies the three author names are displayed correctly

Starting URL: http://www.99-bottles-of-beer.net/

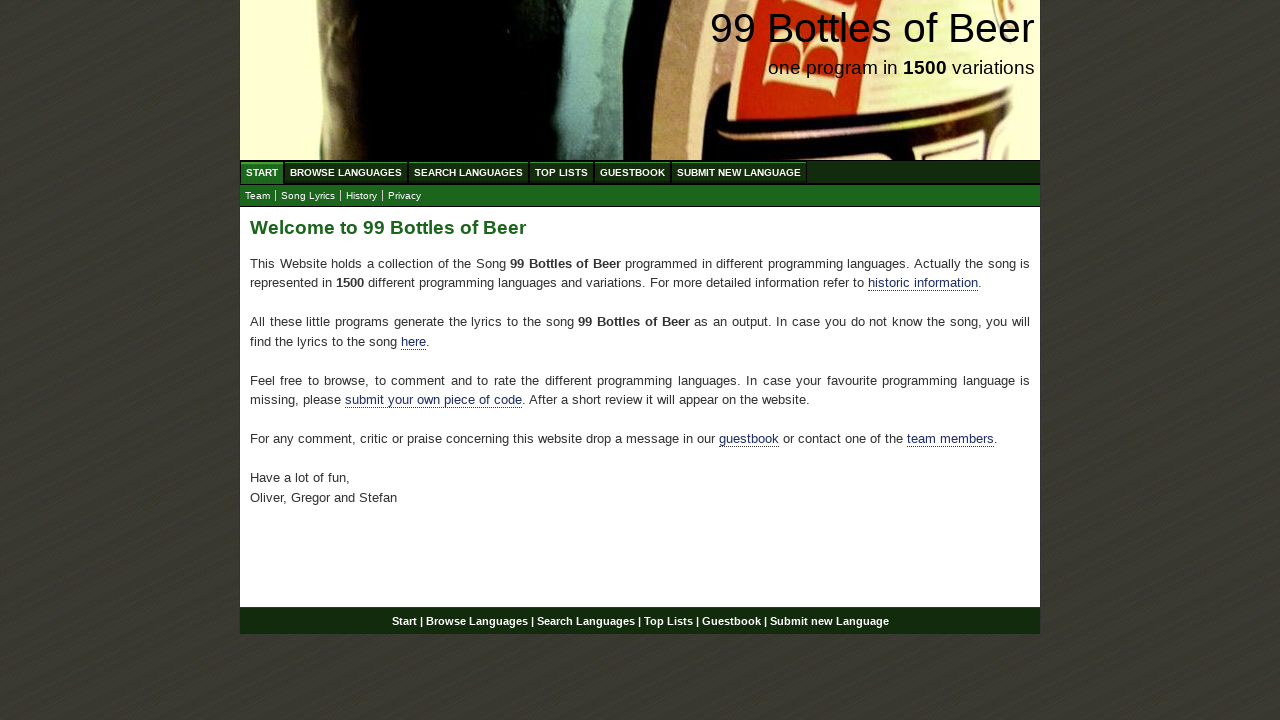

Clicked on team page link at (950, 439) on xpath=//*[@id='main']/p[4]/a[2]
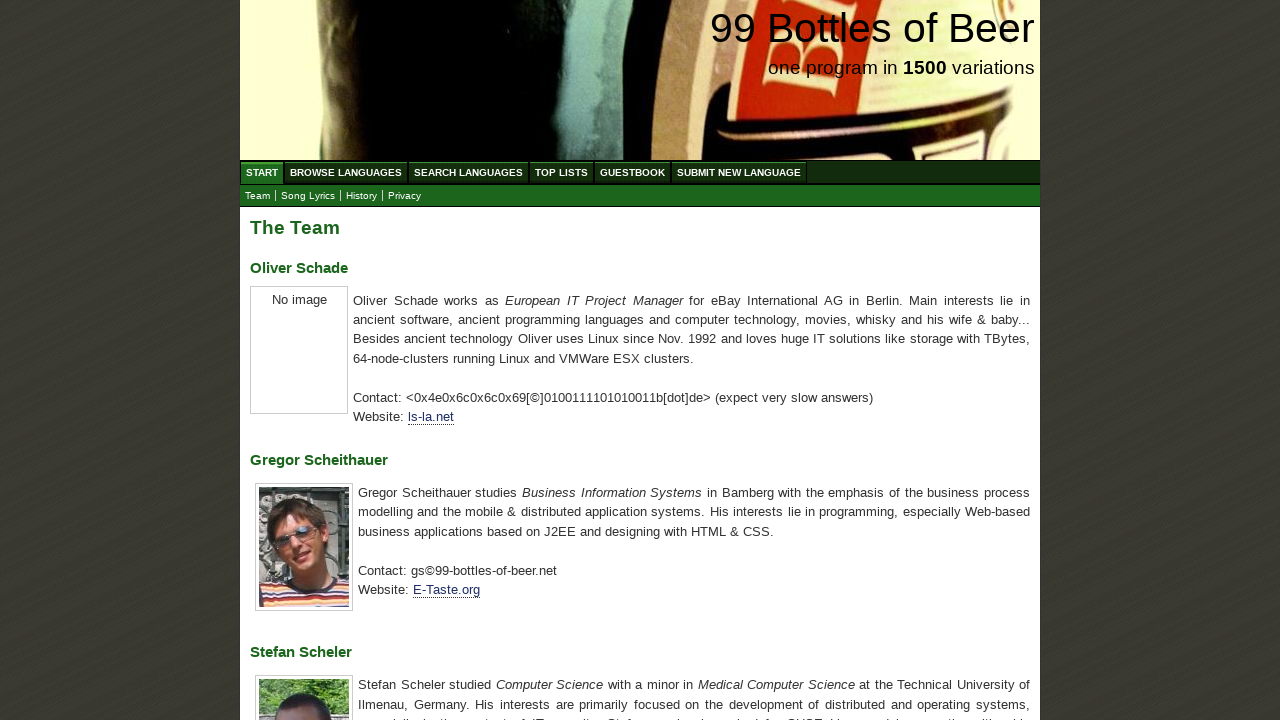

Retrieved first author name: Oliver Schade
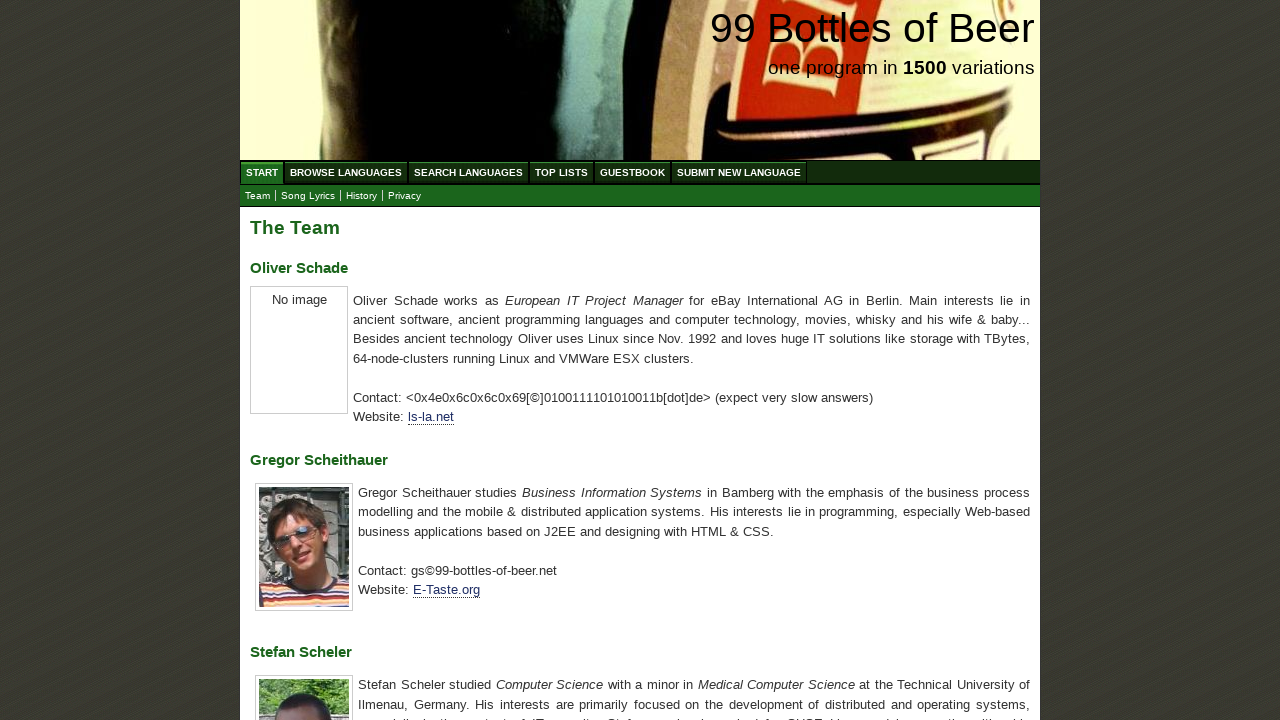

Verified first author name is 'Oliver Schade'
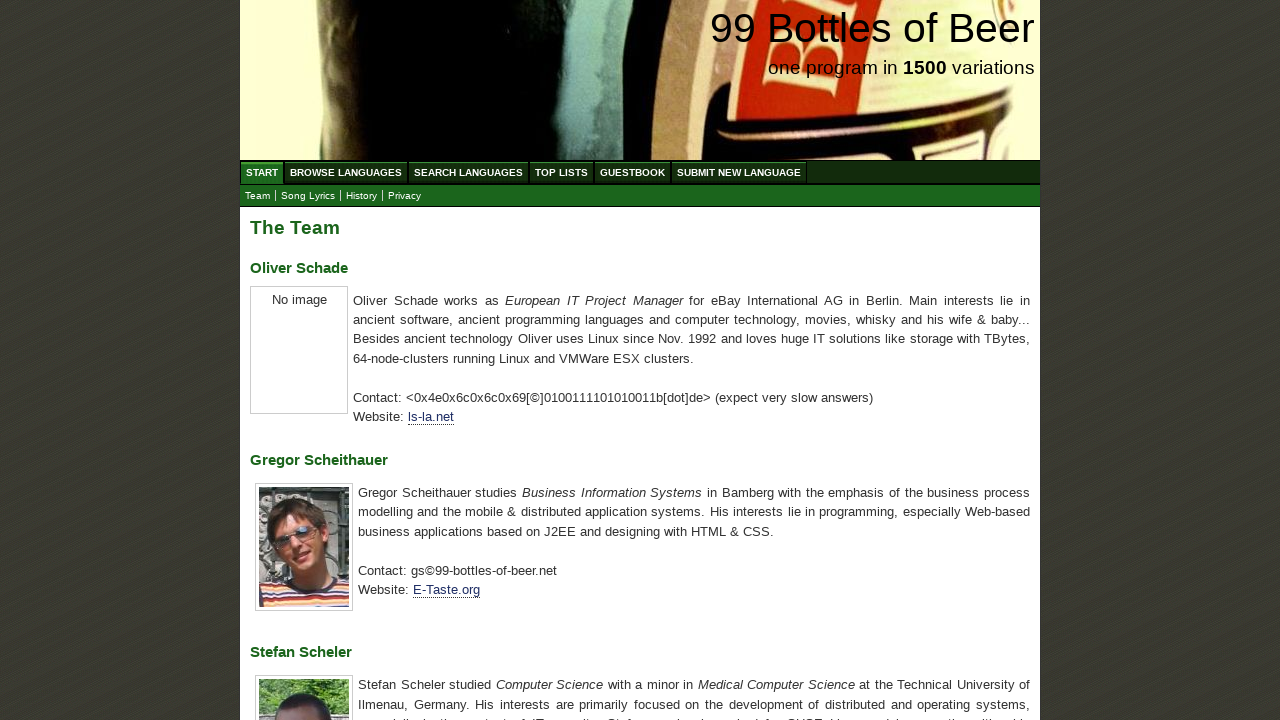

Retrieved second author name: Gregor Scheithauer
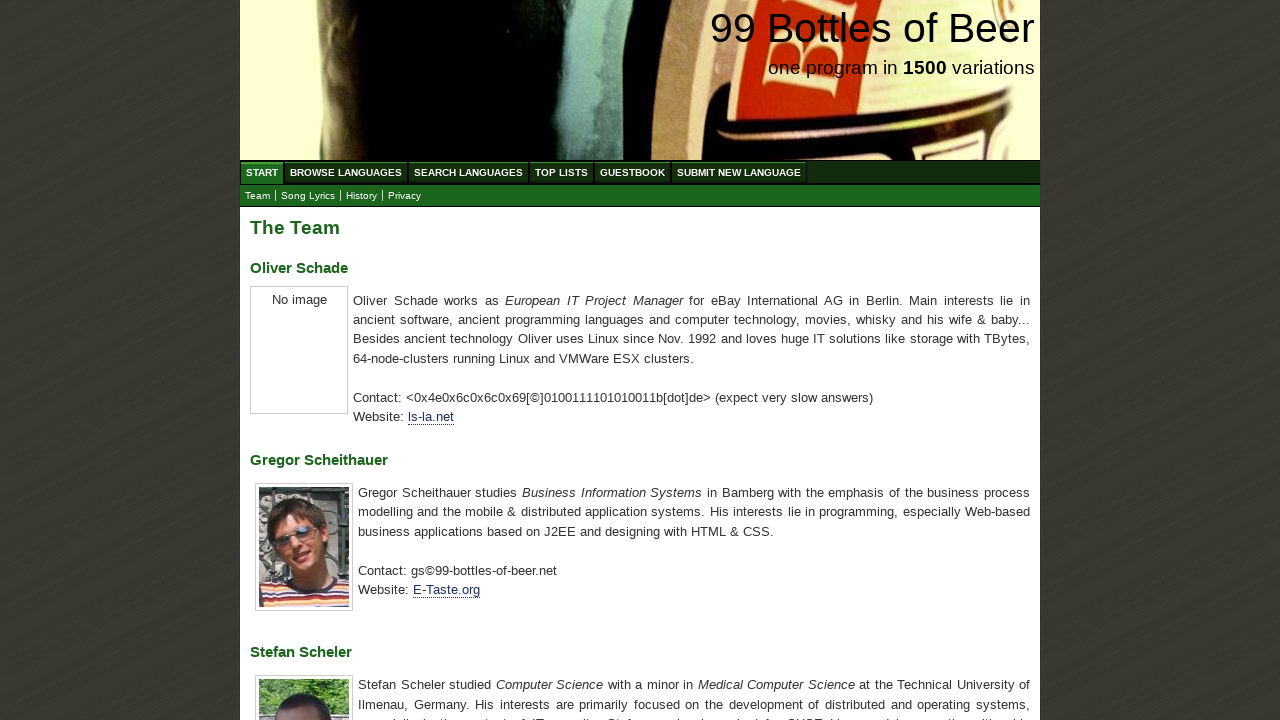

Verified second author name is 'Gregor Scheithauer'
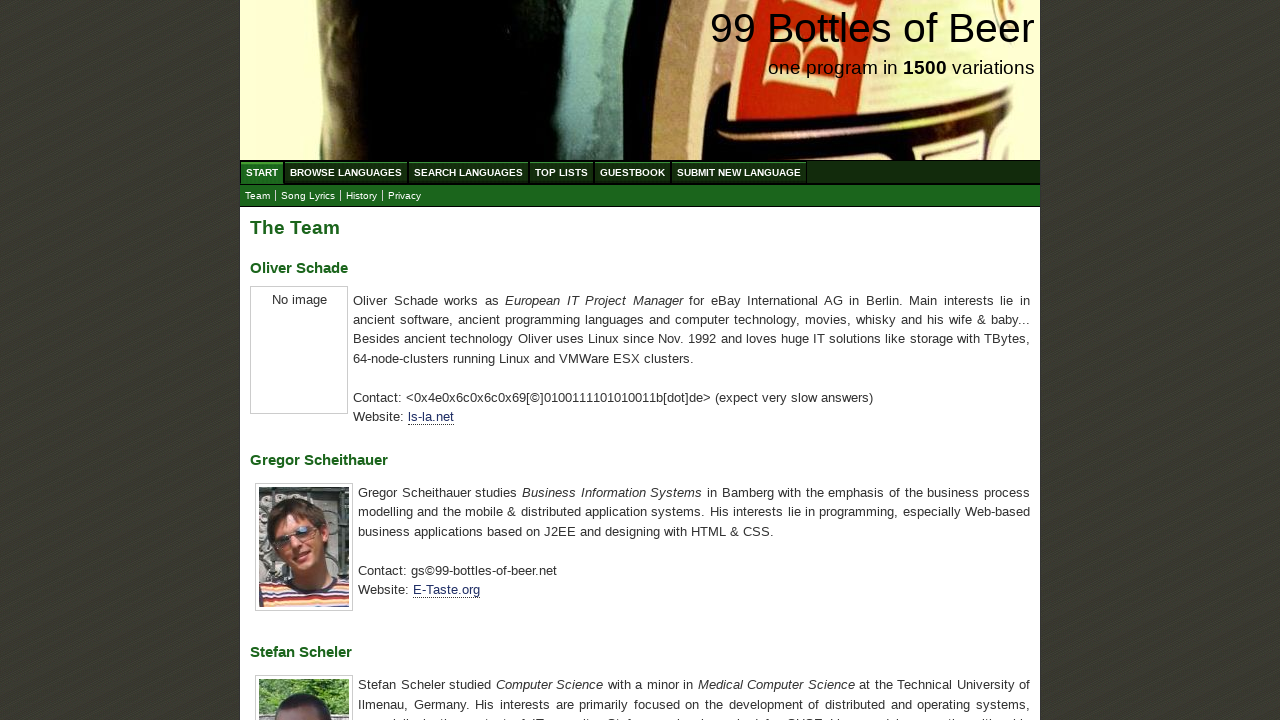

Retrieved third author name: Stefan Scheler
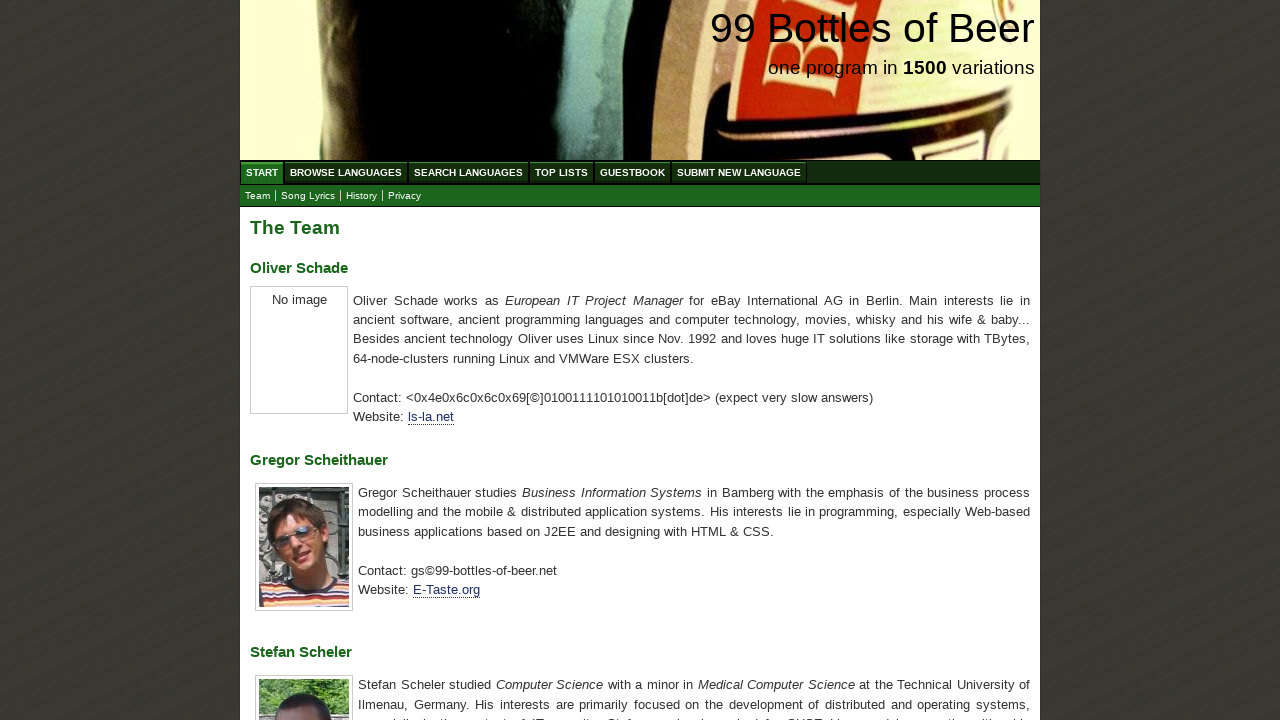

Verified third author name is 'Stefan Scheler'
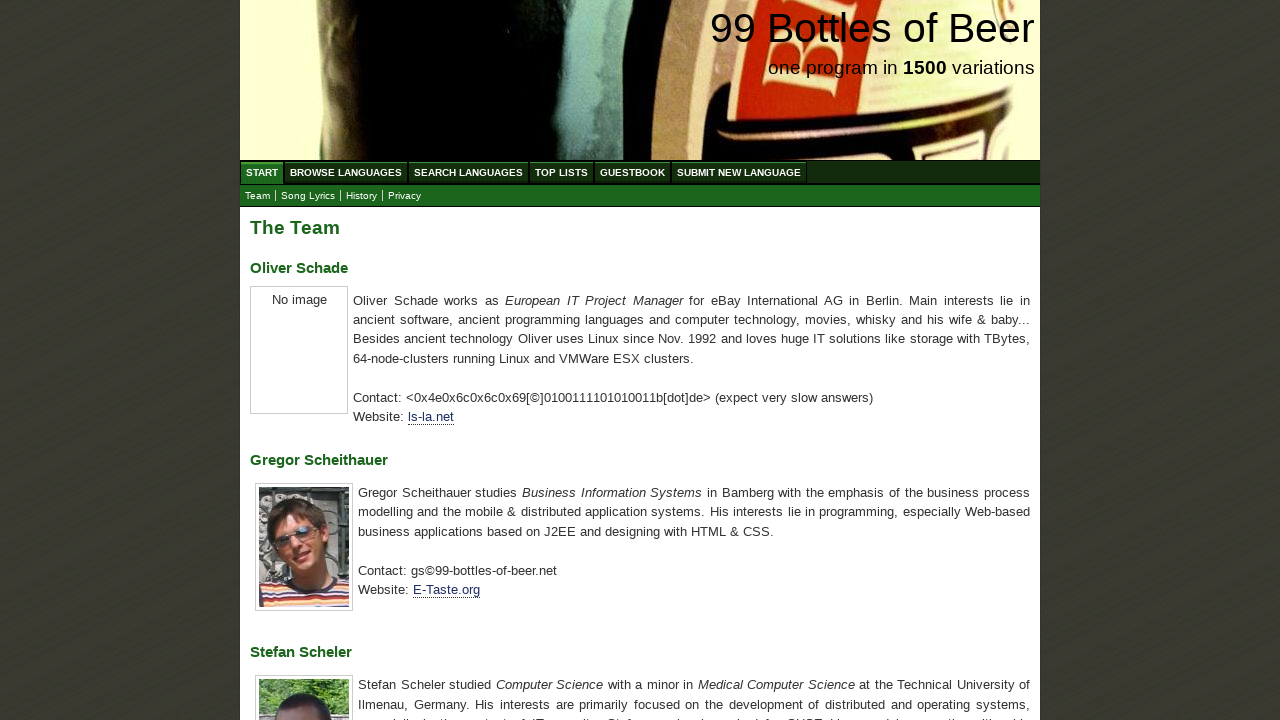

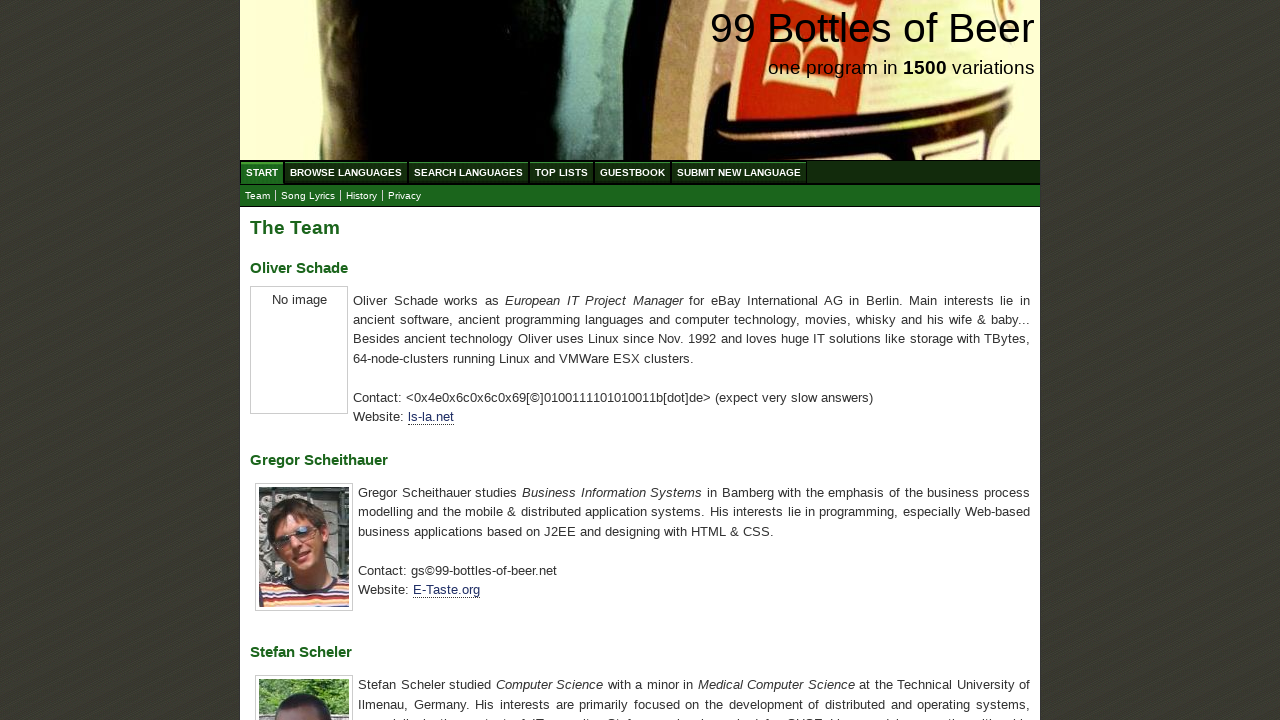